Navigates to the Time and Date world clock page and verifies that the city table is loaded and displays city information in the first column.

Starting URL: https://www.timeanddate.com/worldclock/

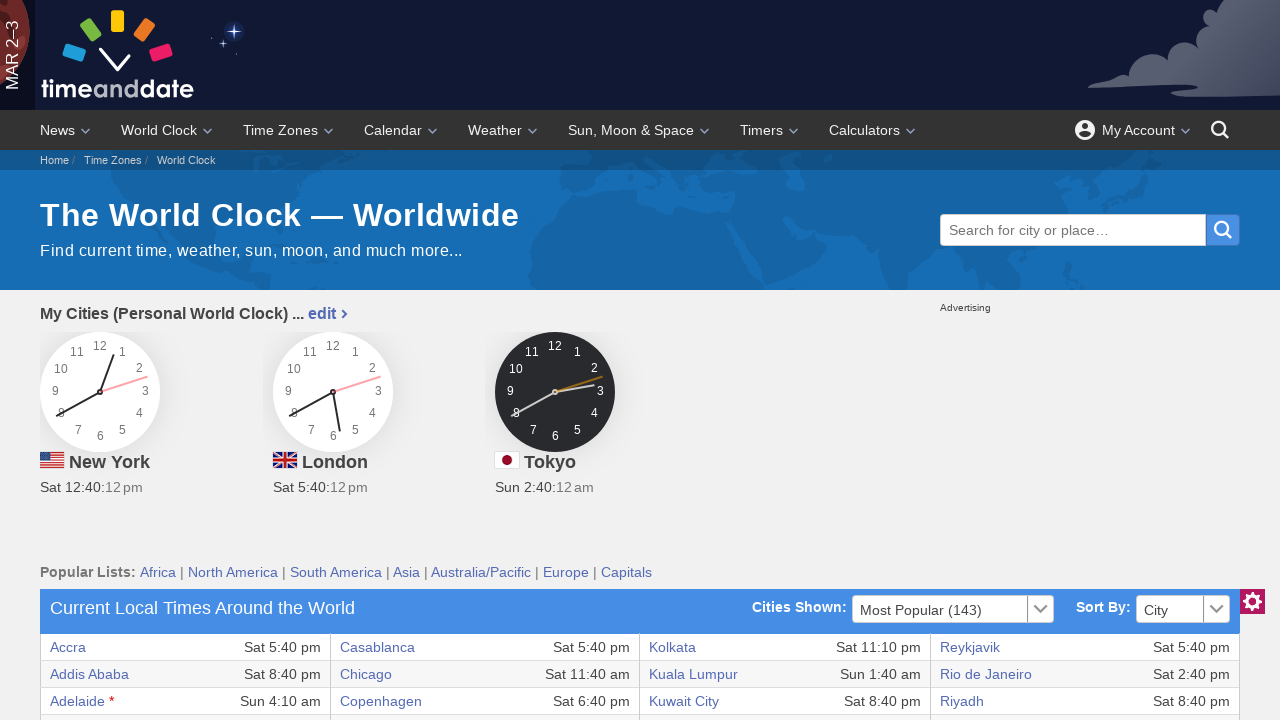

World clock table loaded
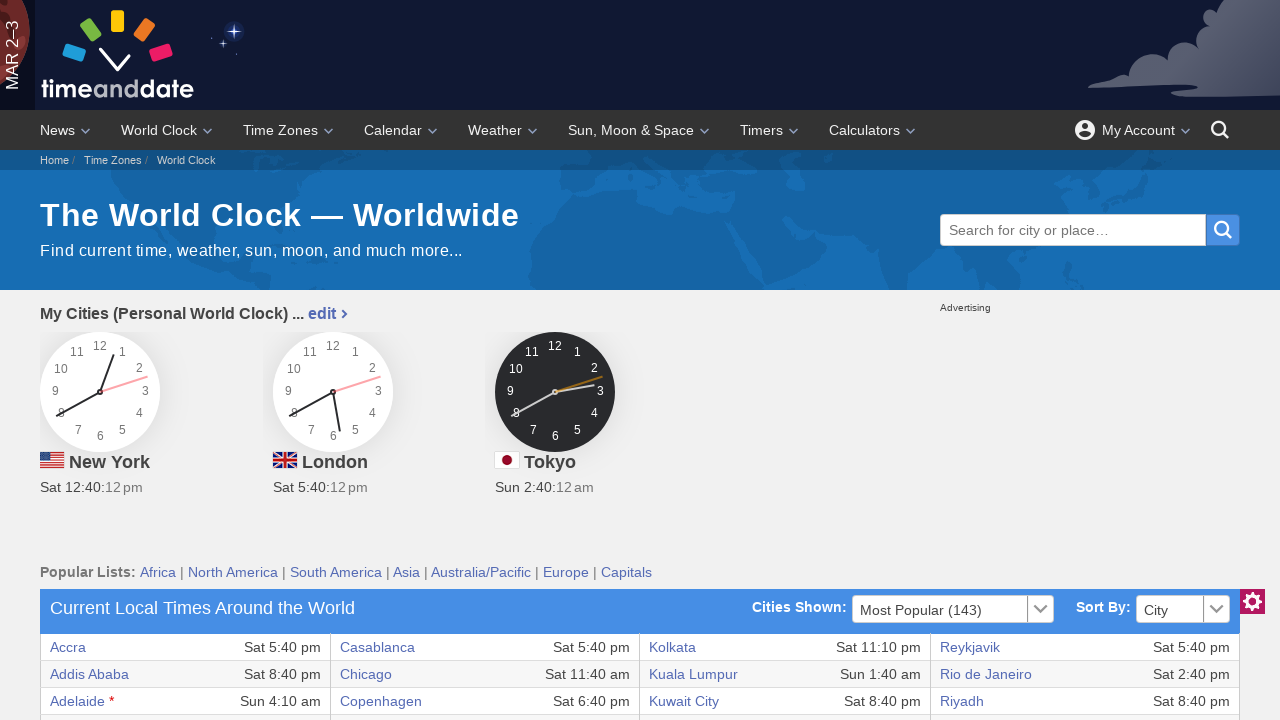

City data verified in first column of first row
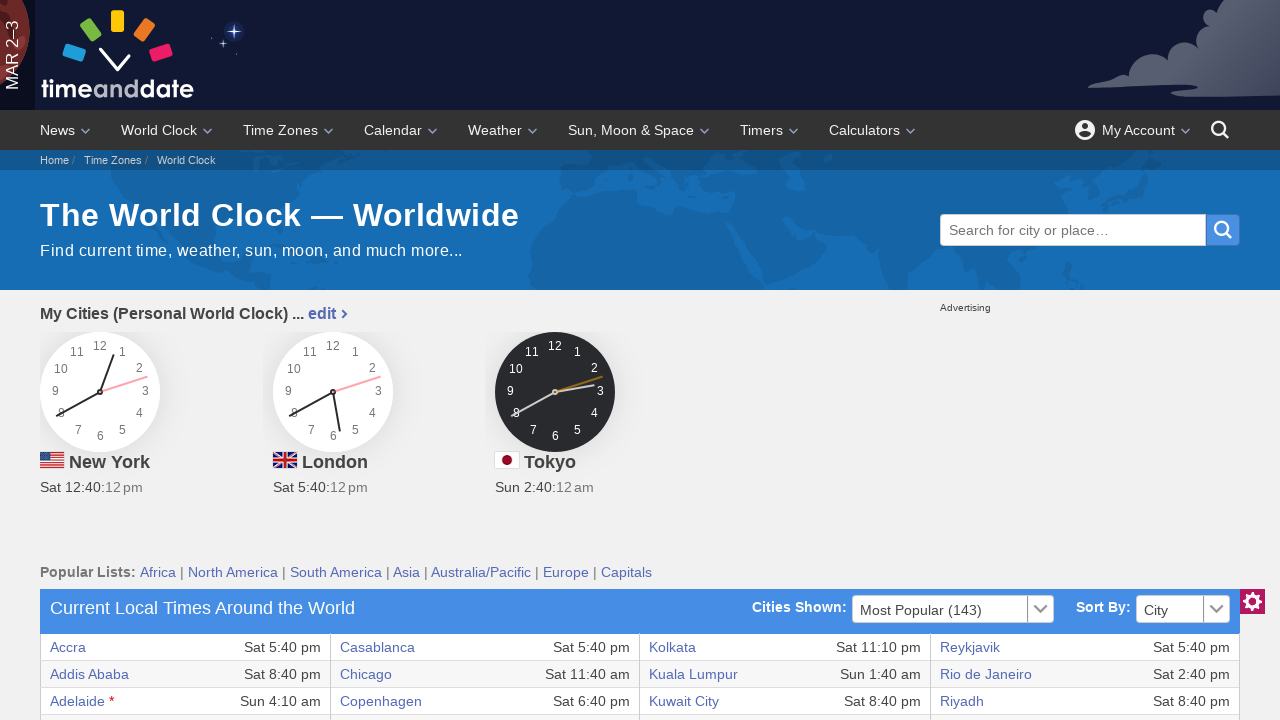

First row of city table confirmed to be present
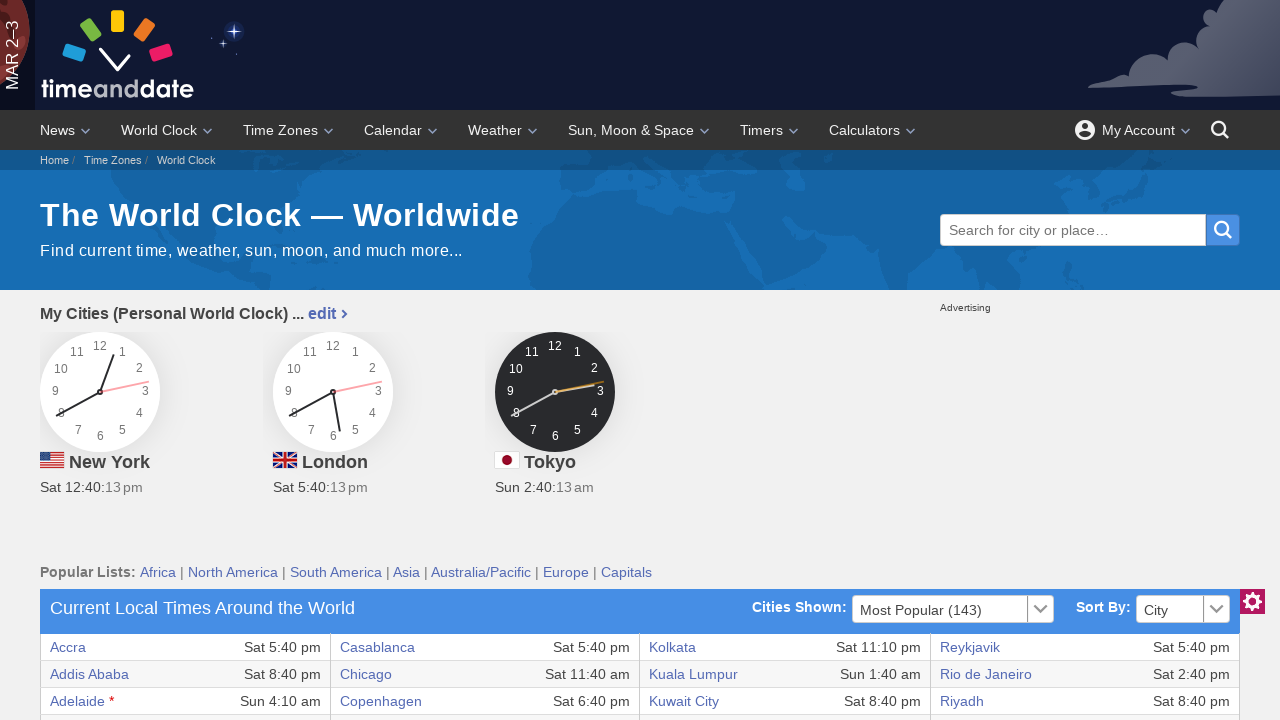

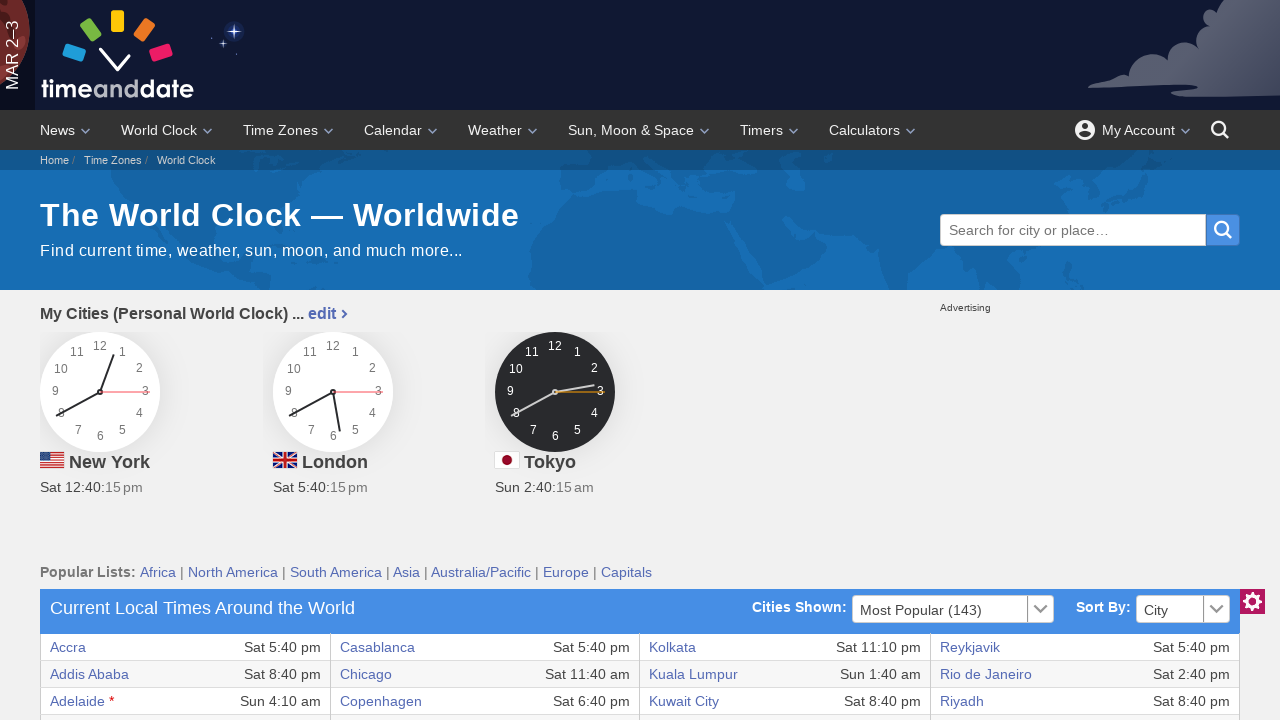